Attempts to click on a non-existent element (intentional failure test case)

Starting URL: https://rahulshettyacademy.com/

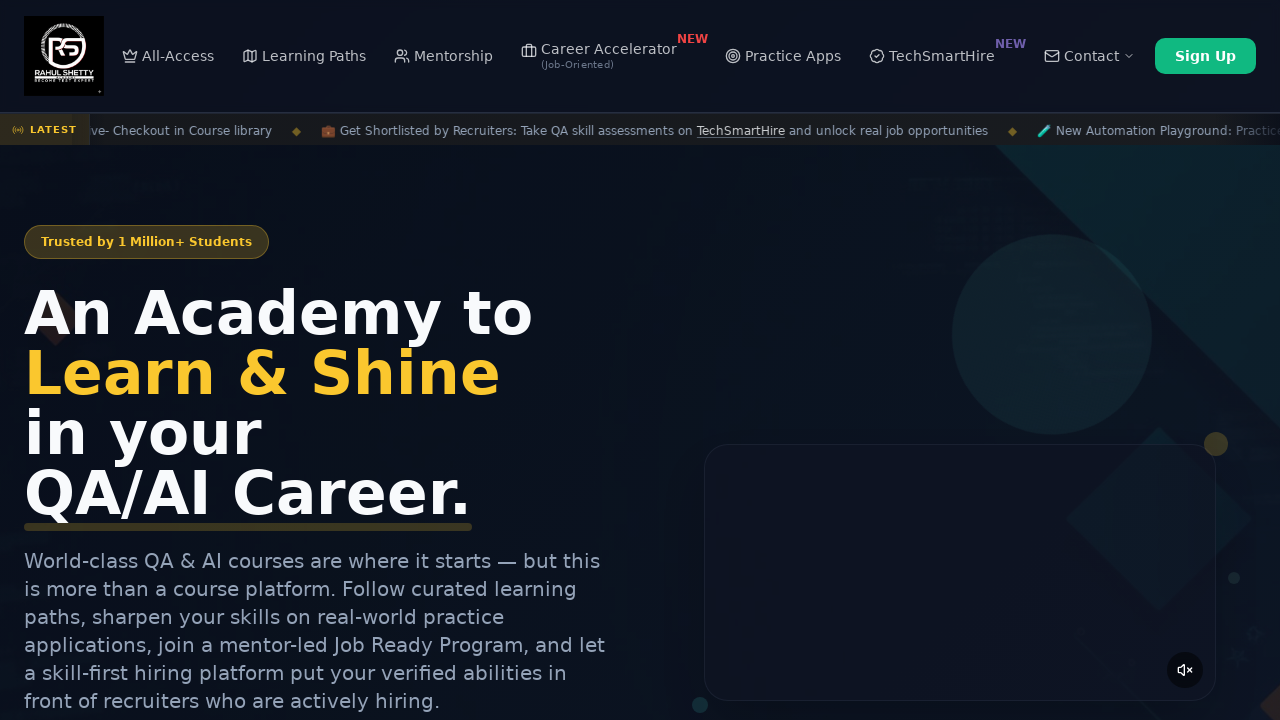

Expected failure: attempted to click non-existent element - Page.click: SyntaxError: Failed to execute 'querySelectorAll' on 'Document': '#1234' is not a valid selector.
    at query (<anonymous>:3444:41)
    at <anonymous>:3454:7
    at SelectorEvaluatorImpl._cached (<anonymous>:3231:20)
    at SelectorEvaluatorImpl._queryCSS (<anonymous>:3441:17)
    at SelectorEvaluatorImpl._querySimple (<anonymous>:3321:19)
    at <anonymous>:3269:29
    at SelectorEvaluatorImpl._cached (<anonymous>:3231:20)
    at SelectorEvaluatorImpl.query (<anonymous>:3262:19)
    at Object.query (<anonymous>:3476:44)
    at <anonymous>:3434:21
Call log:
  - waiting for locator("#1234")
 on #1234
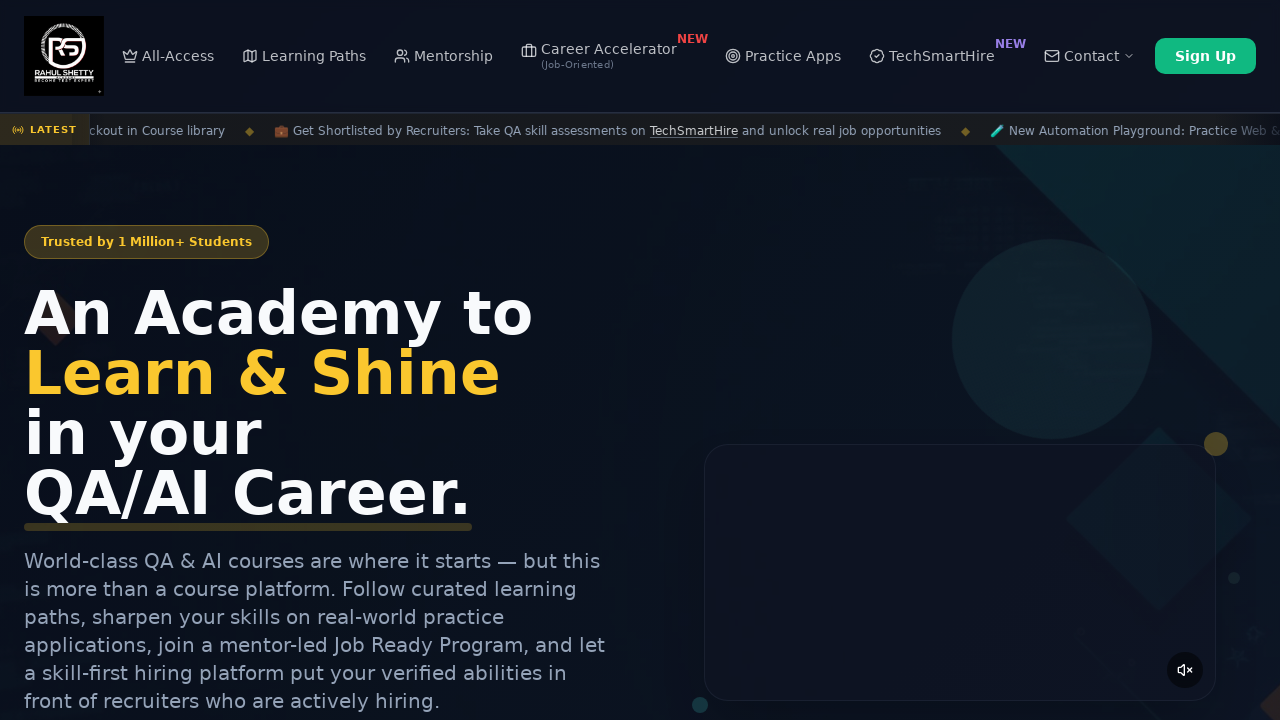

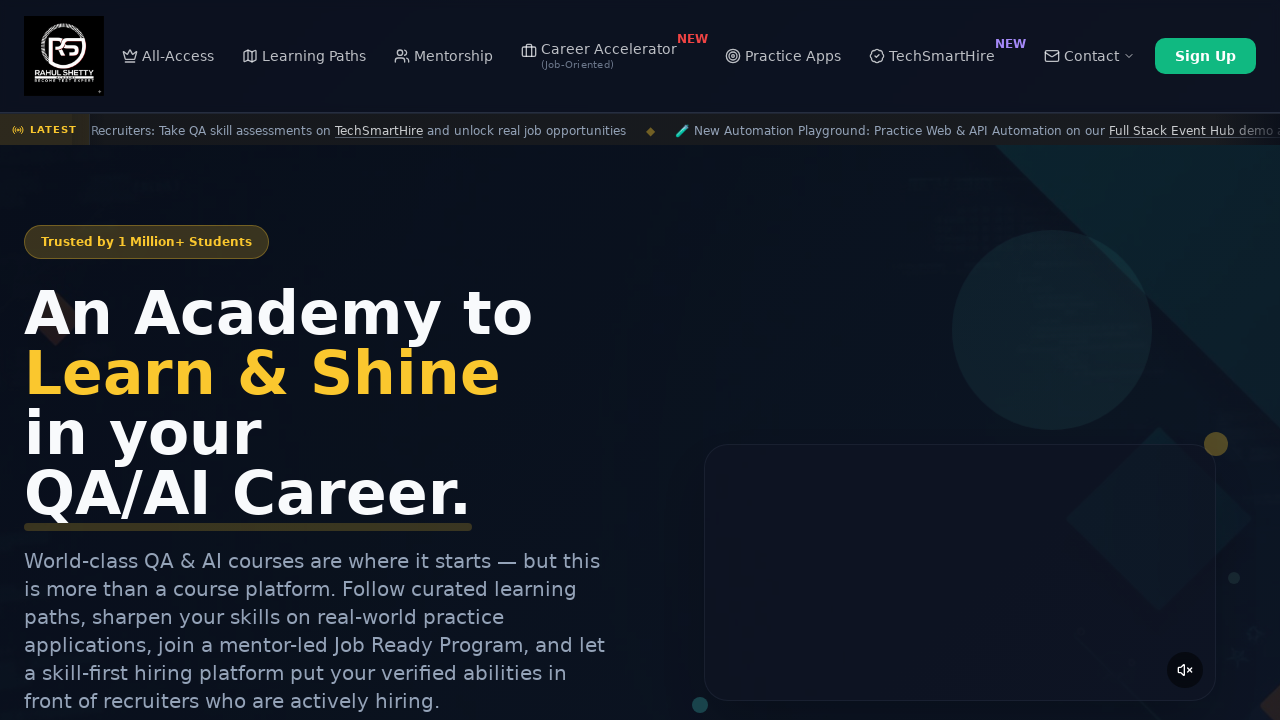